Tests a math challenge form by extracting a value from an element's attribute, calculating a result using logarithm and sine functions, filling in the answer, checking checkboxes, and submitting the form.

Starting URL: https://suninjuly.github.io/get_attribute.html

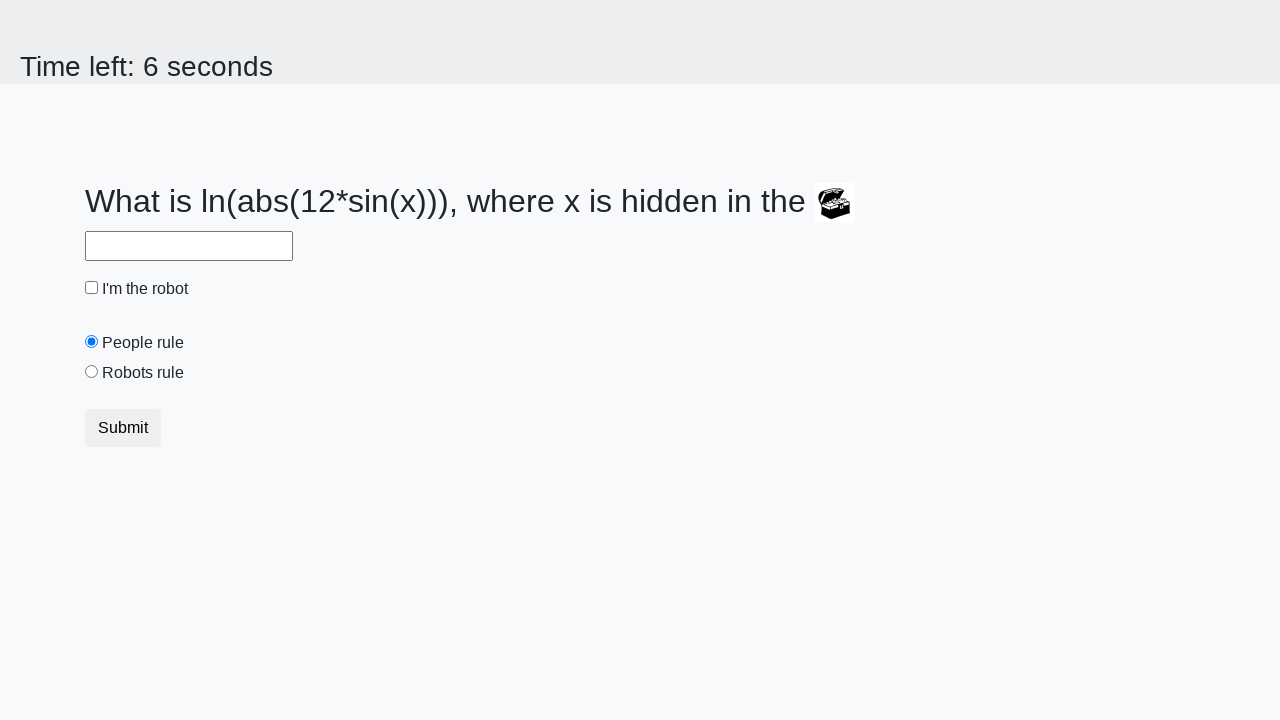

Located treasure element
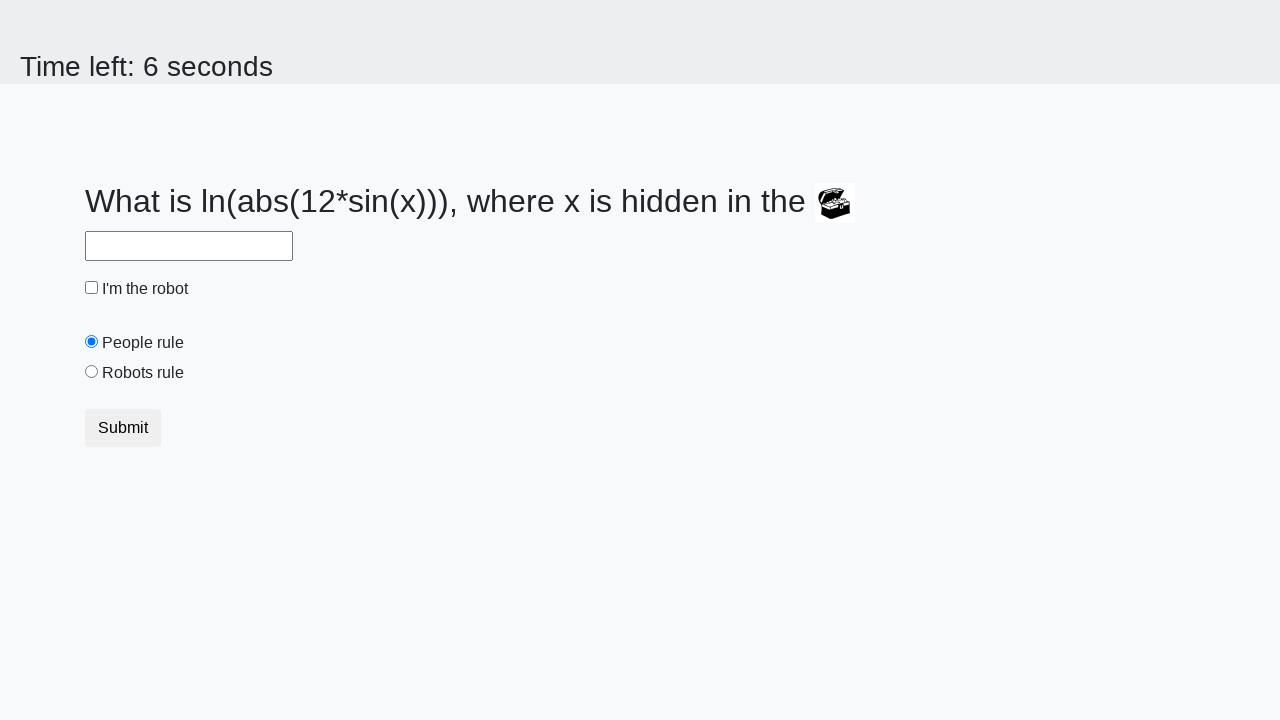

Extracted valuex attribute from treasure element: 471
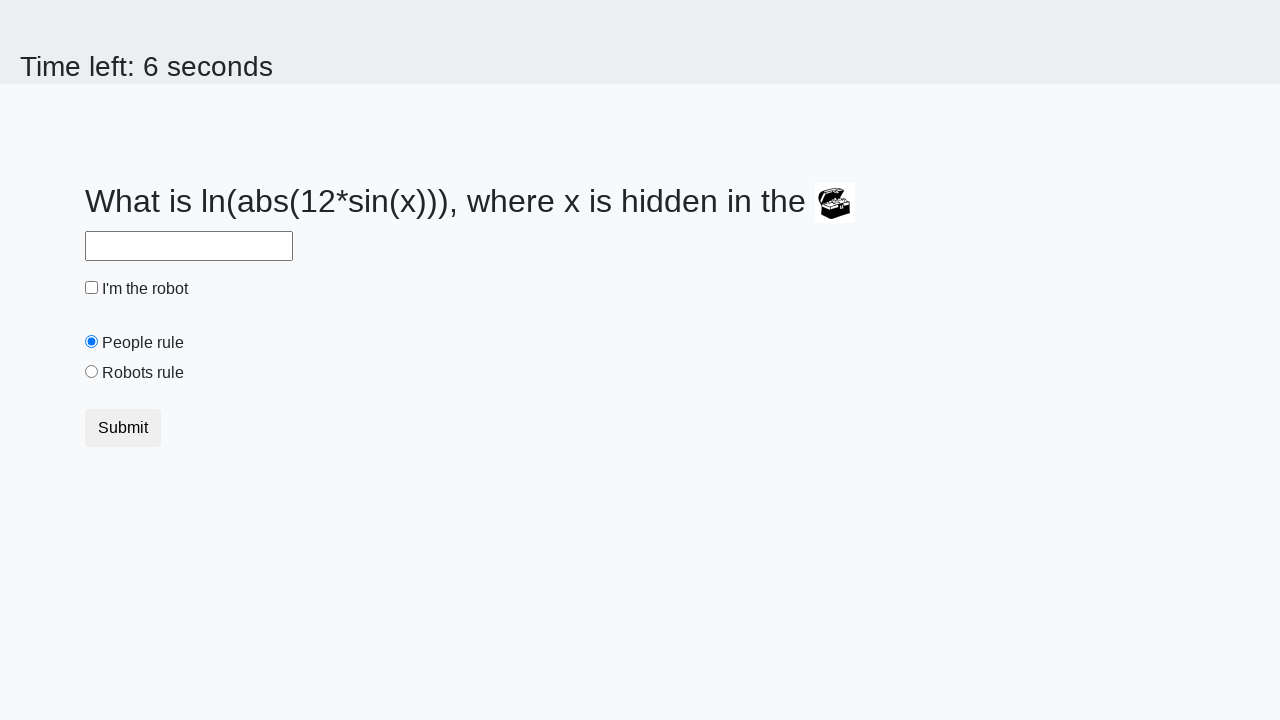

Calculated answer using logarithm and sine functions: 1.0436580073053303
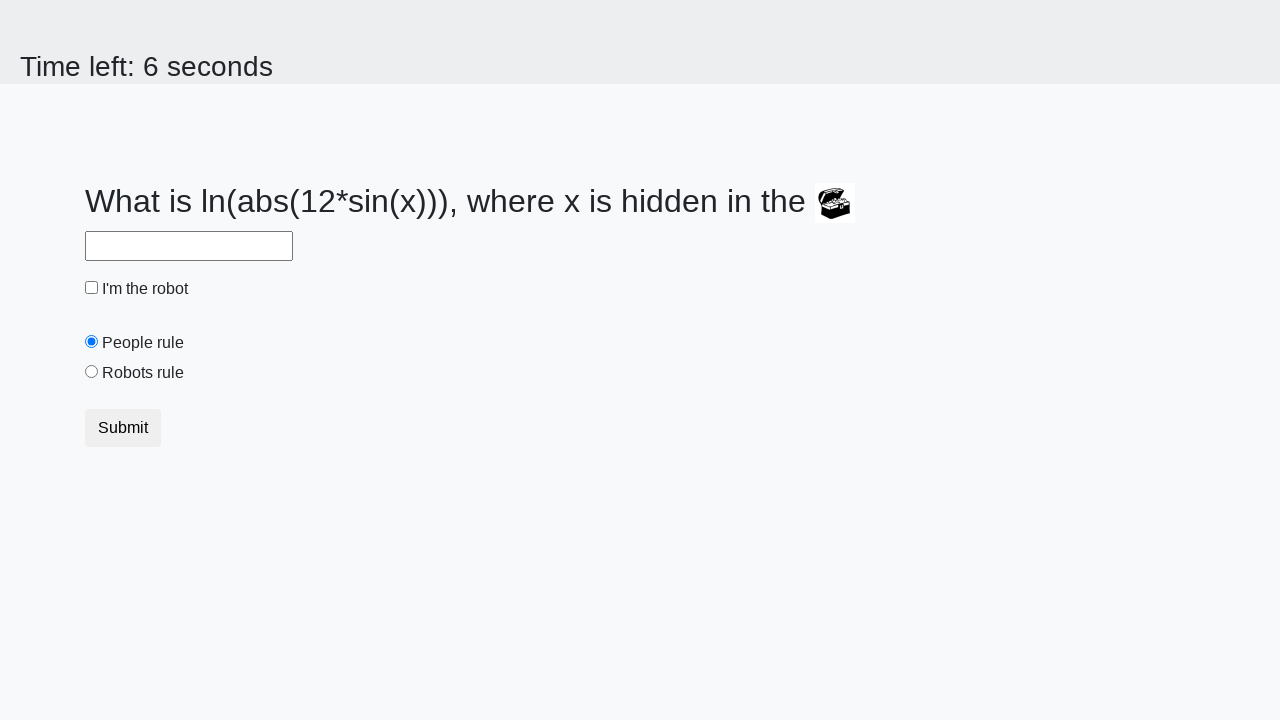

Filled answer field with calculated value: 1.0436580073053303 on #answer
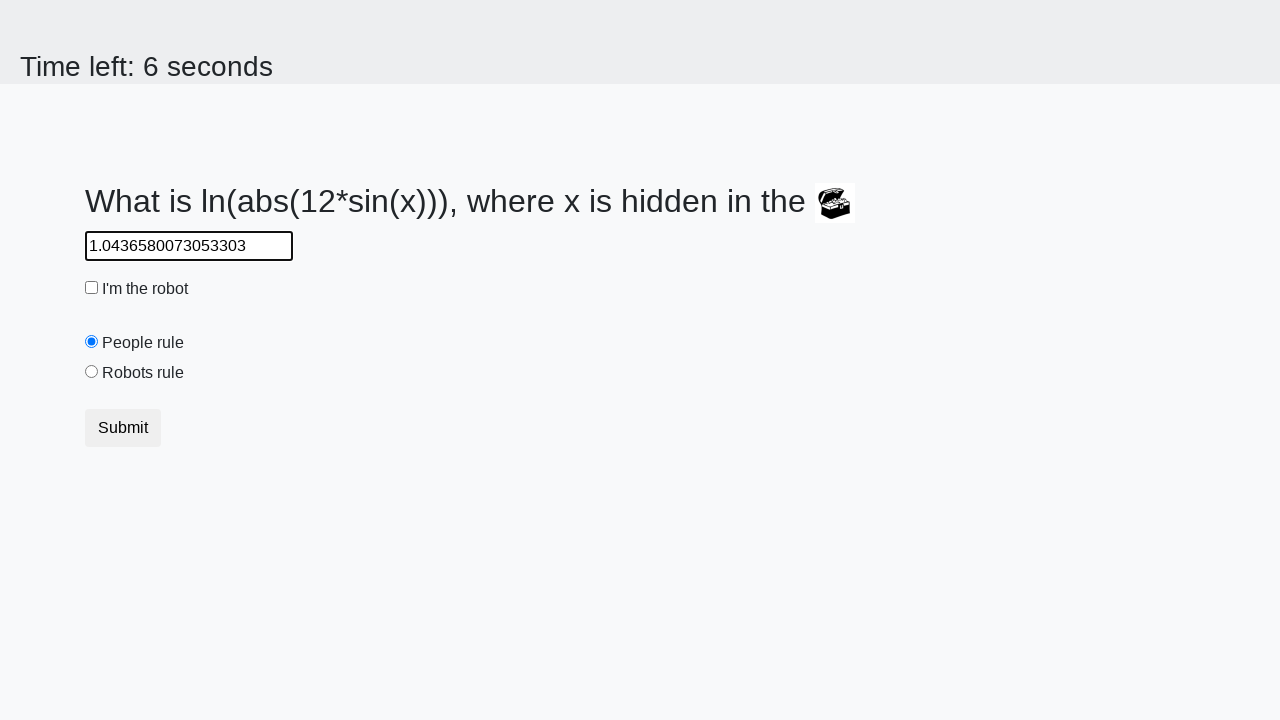

Checked the robot checkbox at (92, 288) on #robotCheckbox
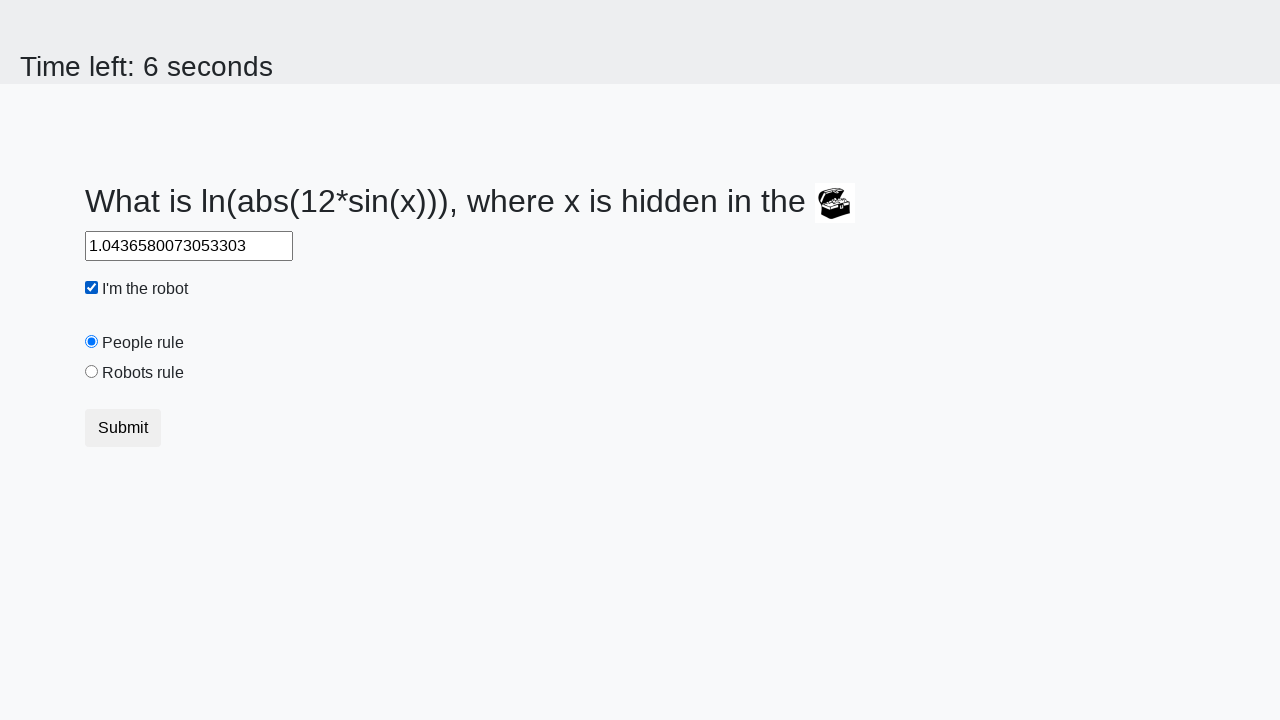

Checked the robots rule checkbox at (92, 372) on #robotsRule
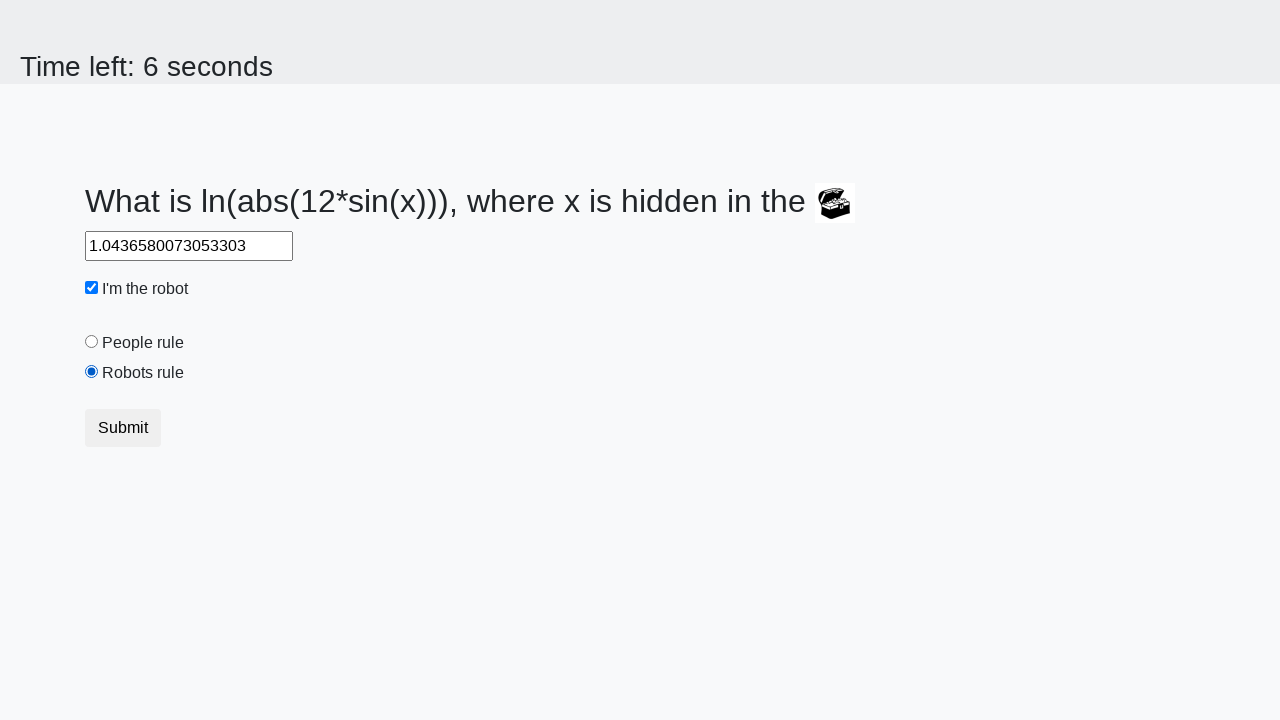

Clicked submit button to complete the challenge at (123, 428) on button.btn
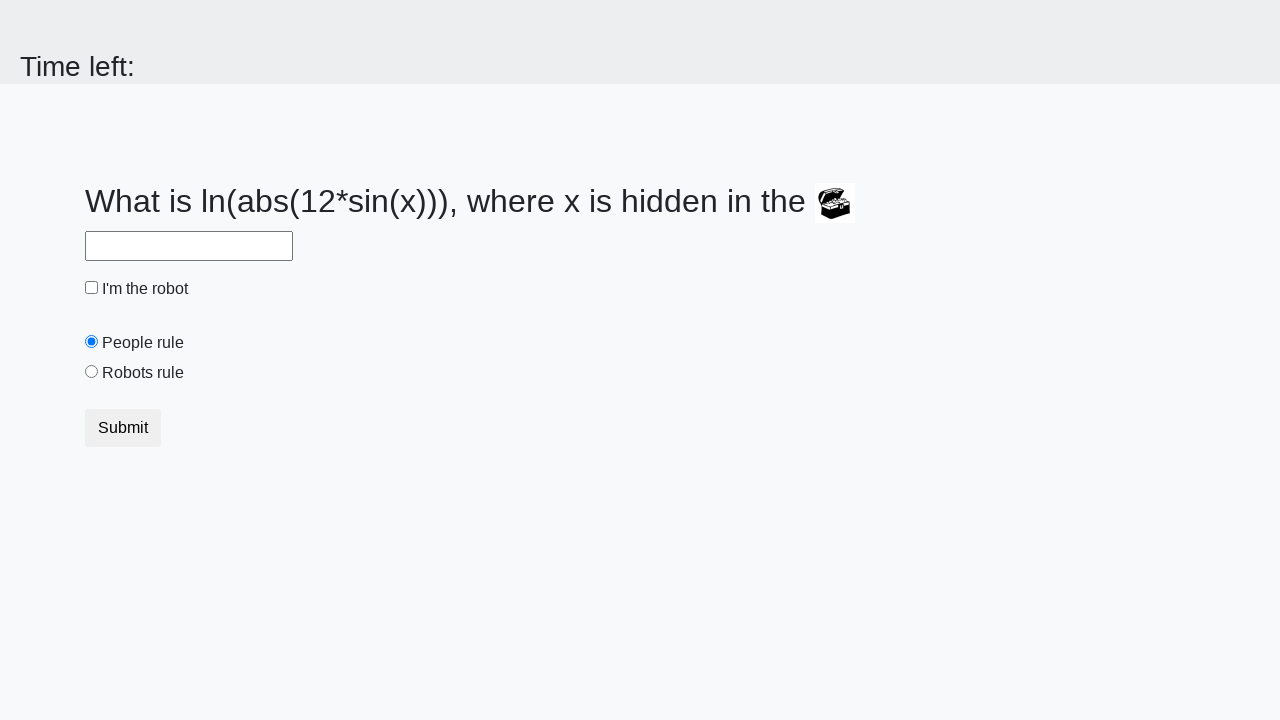

Waited for form submission response
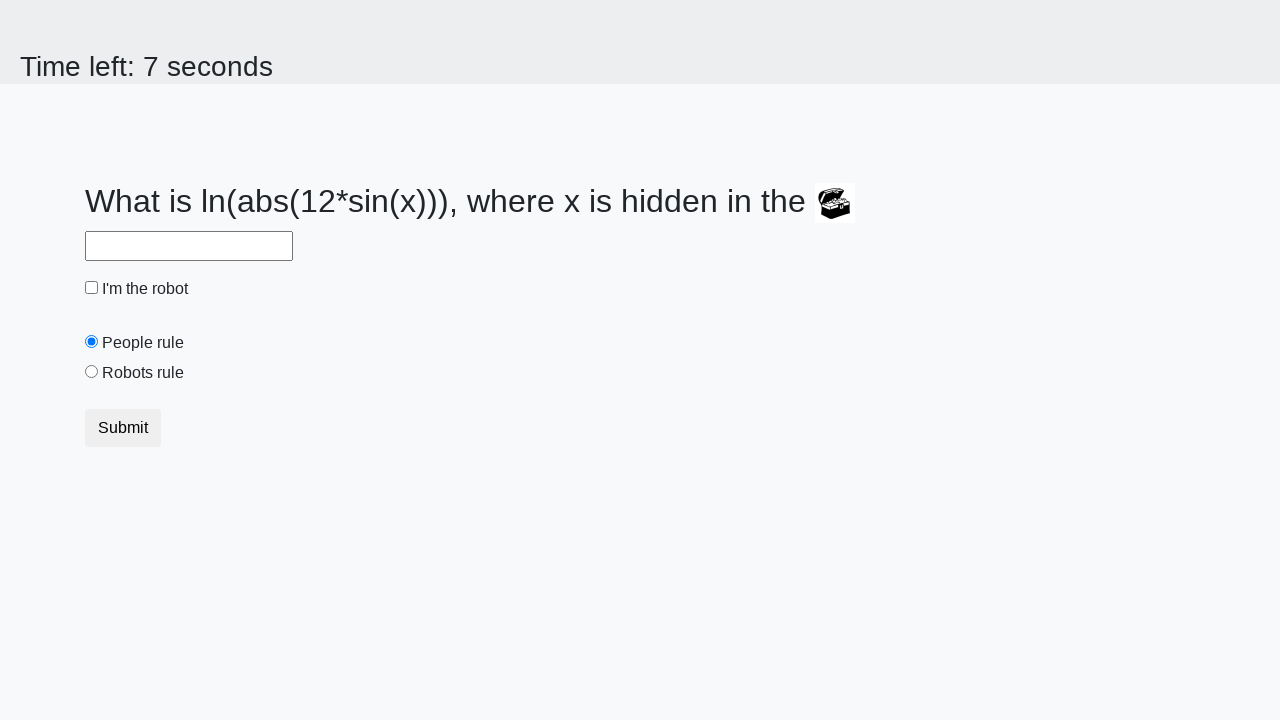

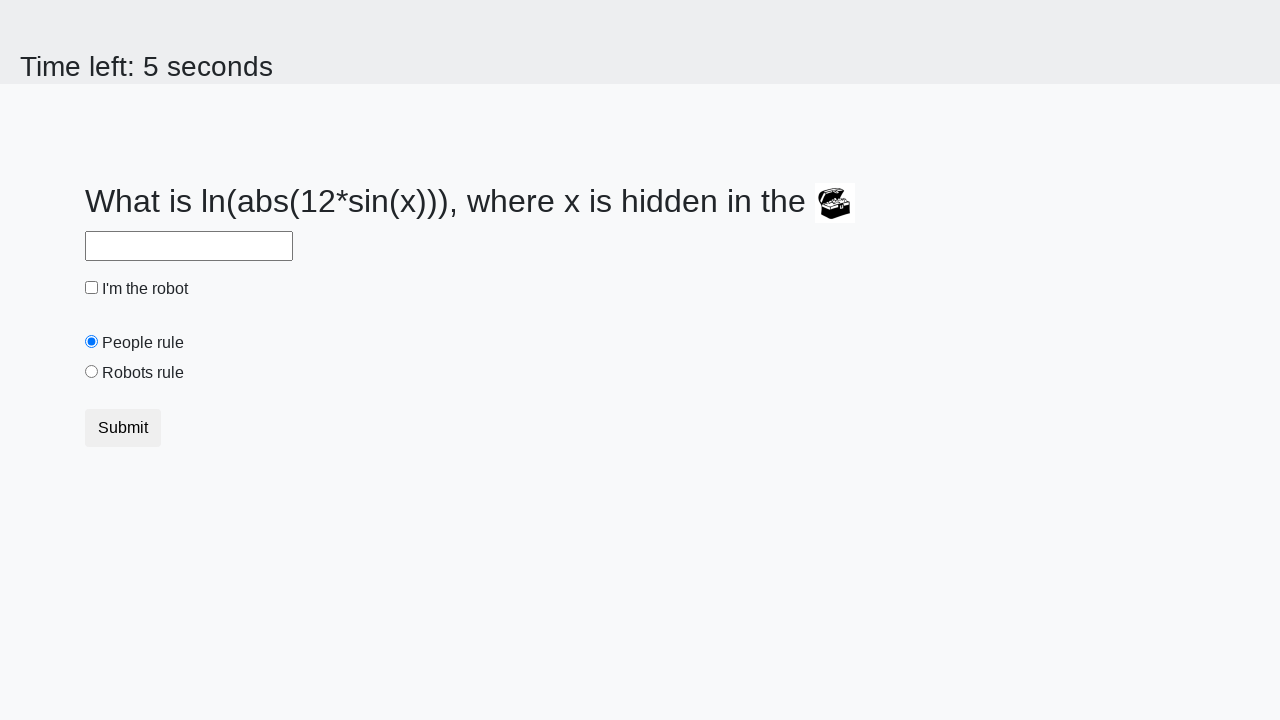